Tests the calculator by performing multiplication: 2e2 * 1.5 = 300

Starting URL: https://calculatorhtml.onrender.com/

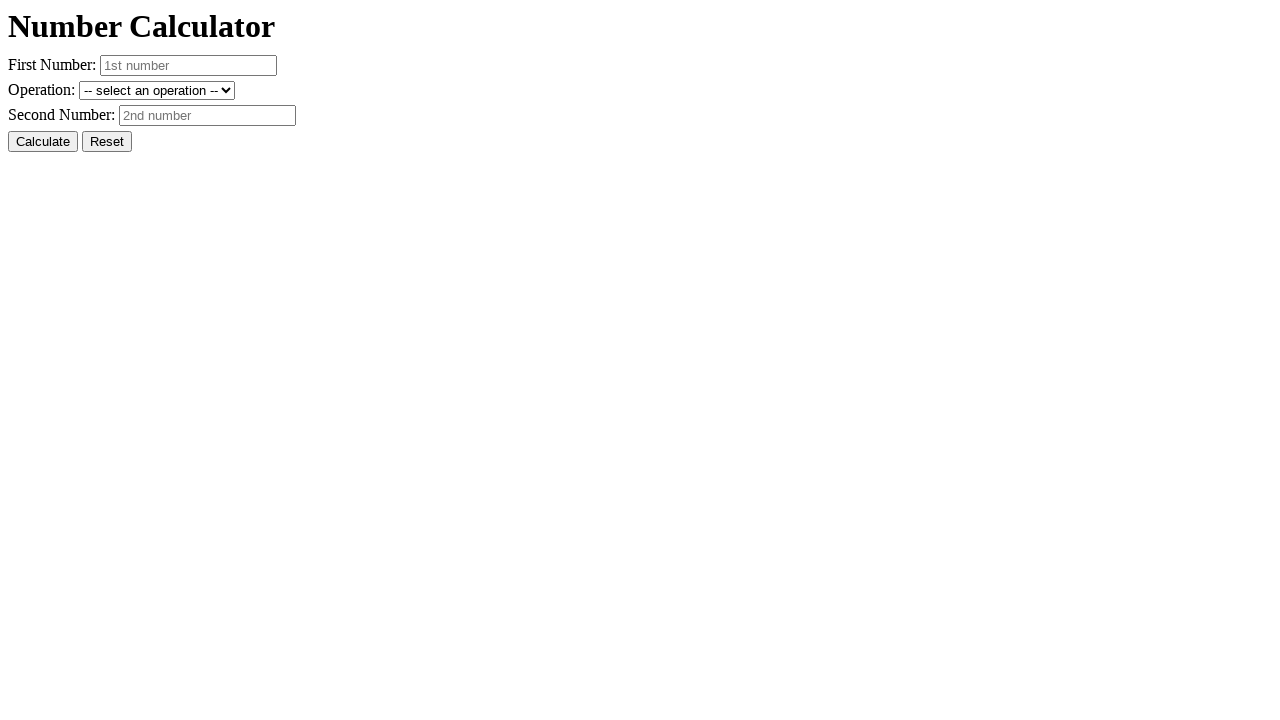

Clicked Reset button to clear previous state at (107, 142) on #resetButton
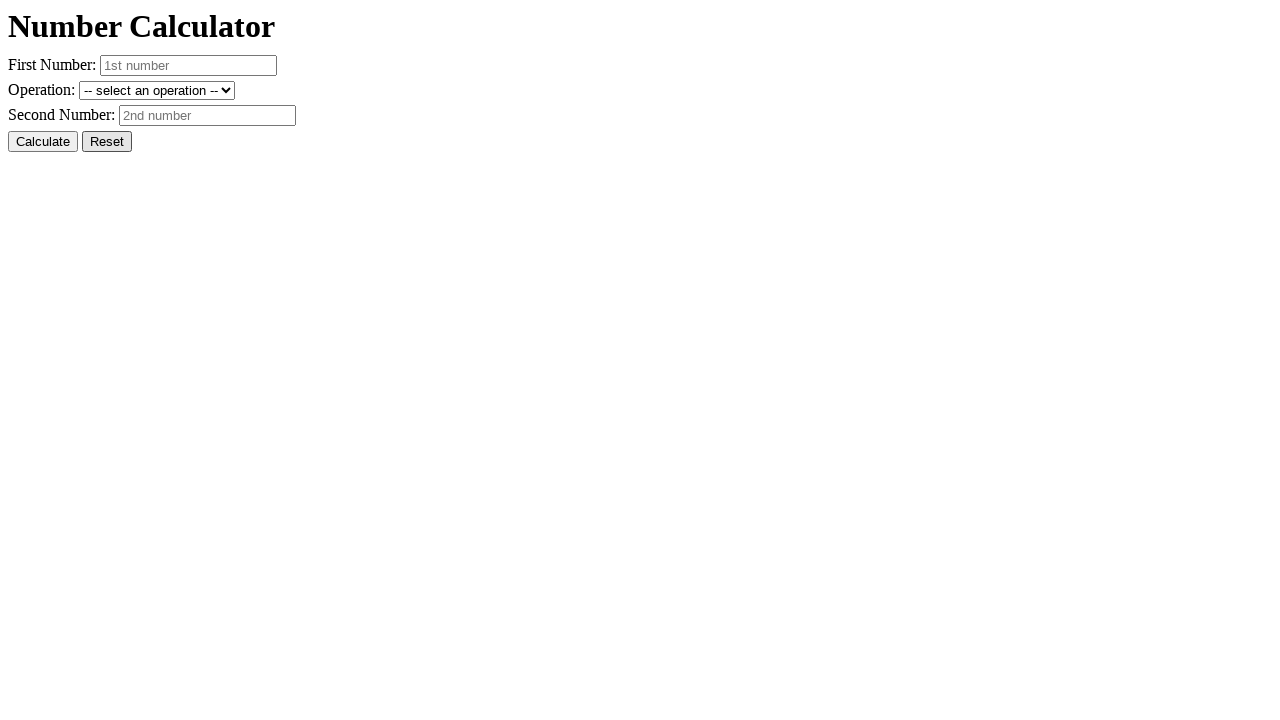

Entered first number: 2e2 (scientific notation for 200) on #number1
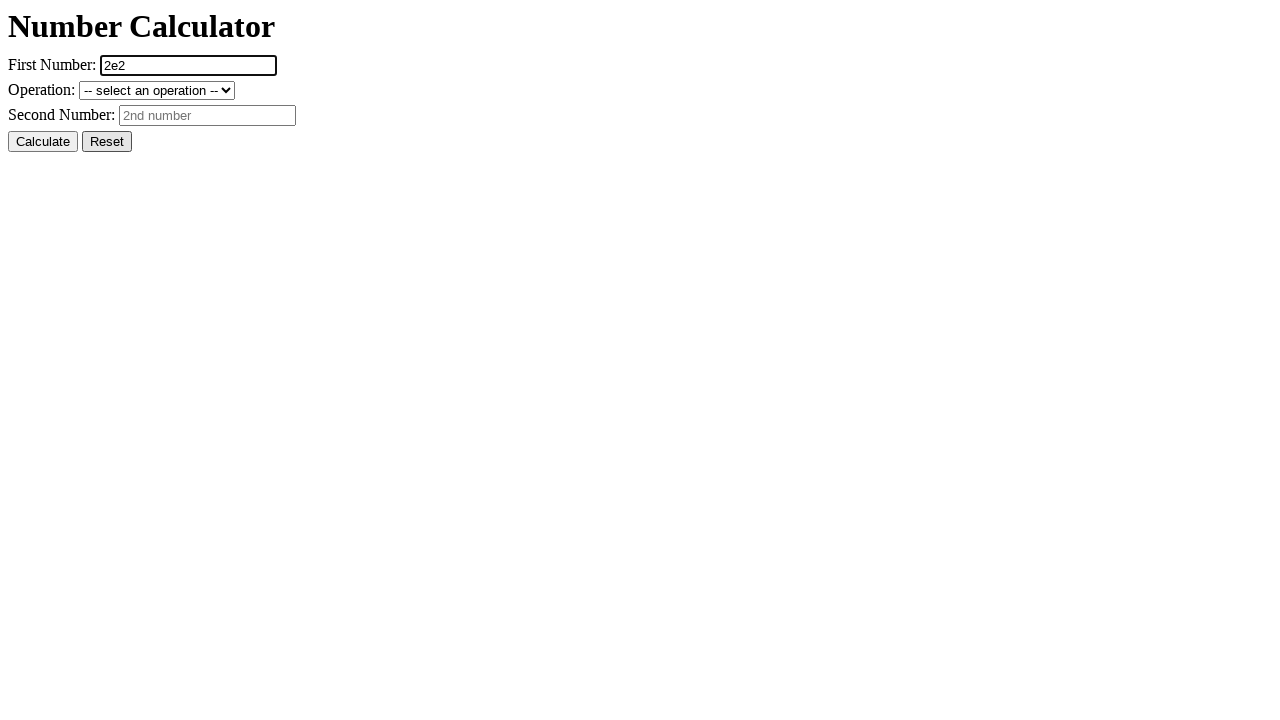

Entered second number: 1.5 on #number2
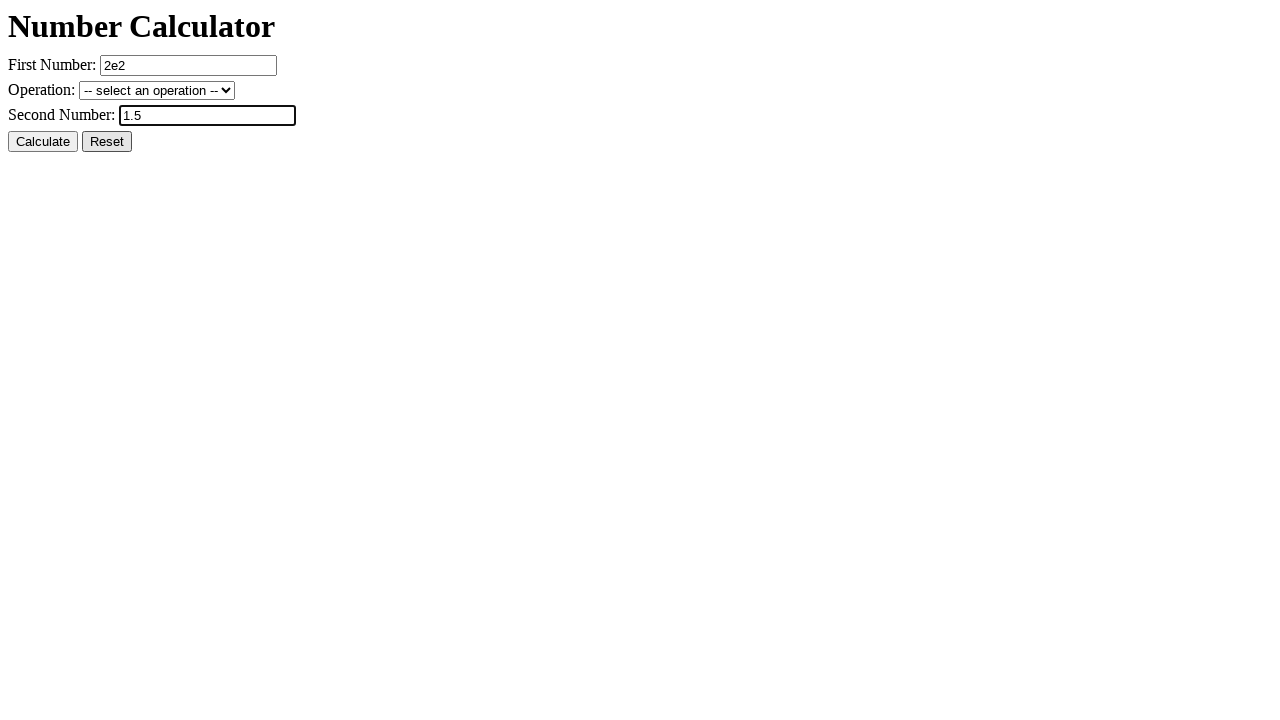

Selected multiplication operation (* (multiply)) on #operation
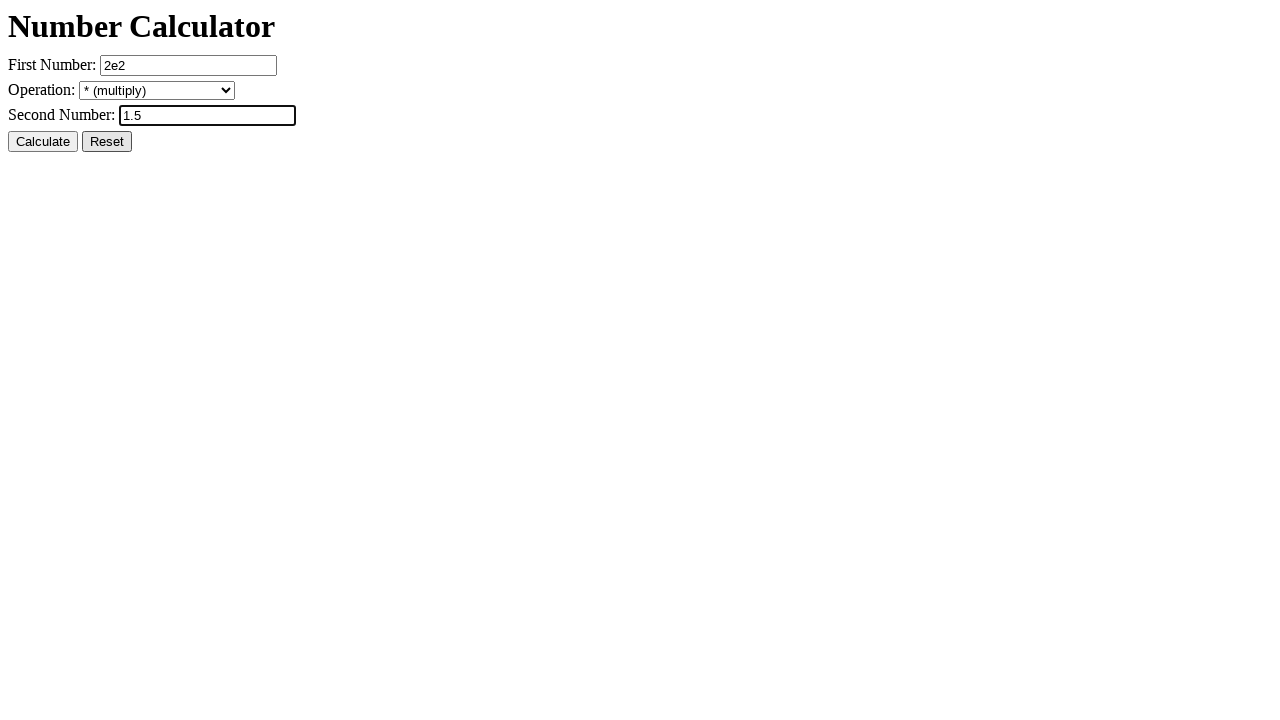

Clicked Calculate button to compute 2e2 * 1.5 at (43, 142) on #calcButton
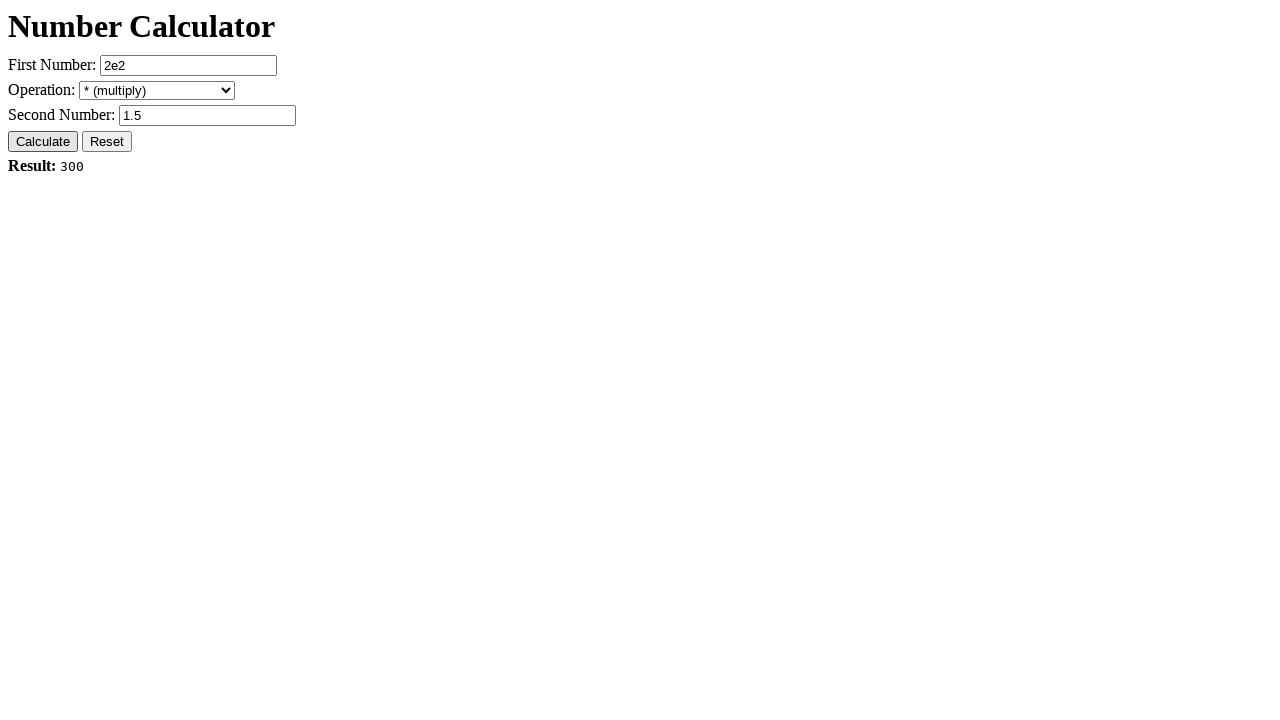

Result element loaded (expected value: 300)
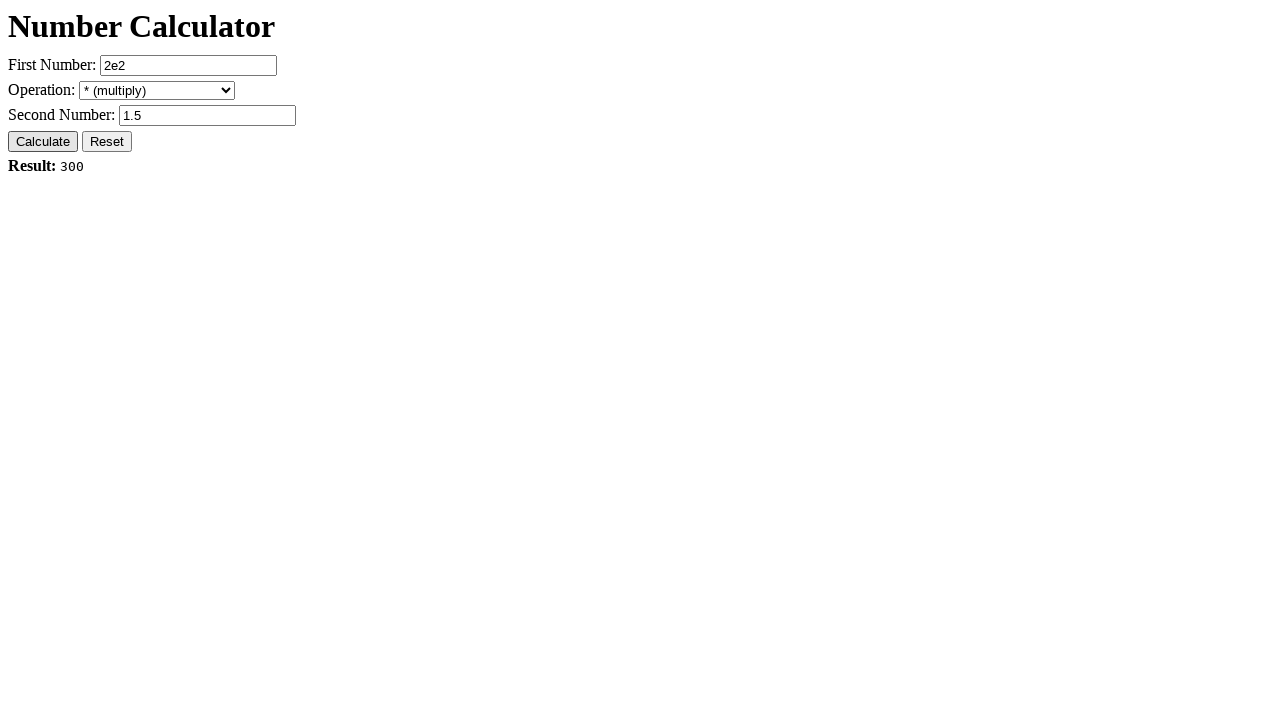

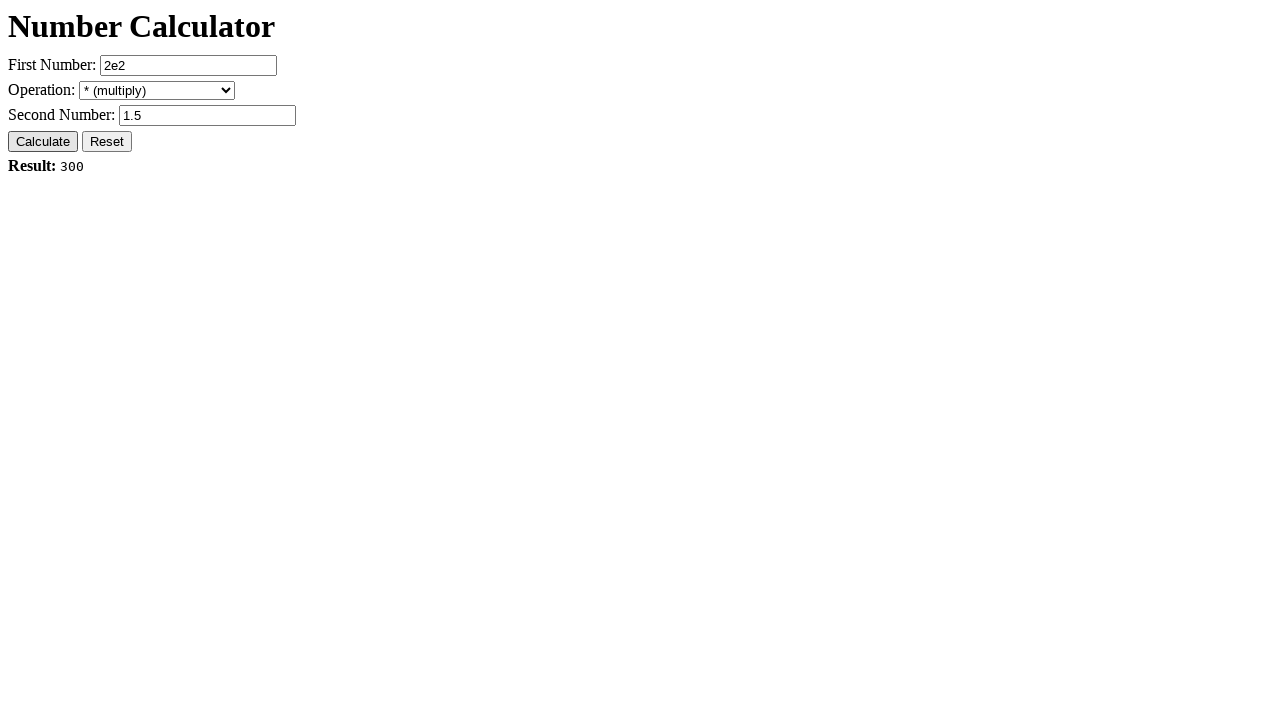